Tests table search functionality by entering a search term and verifying filtered results

Starting URL: https://rahulshettyacademy.com/seleniumPractise/#/offers

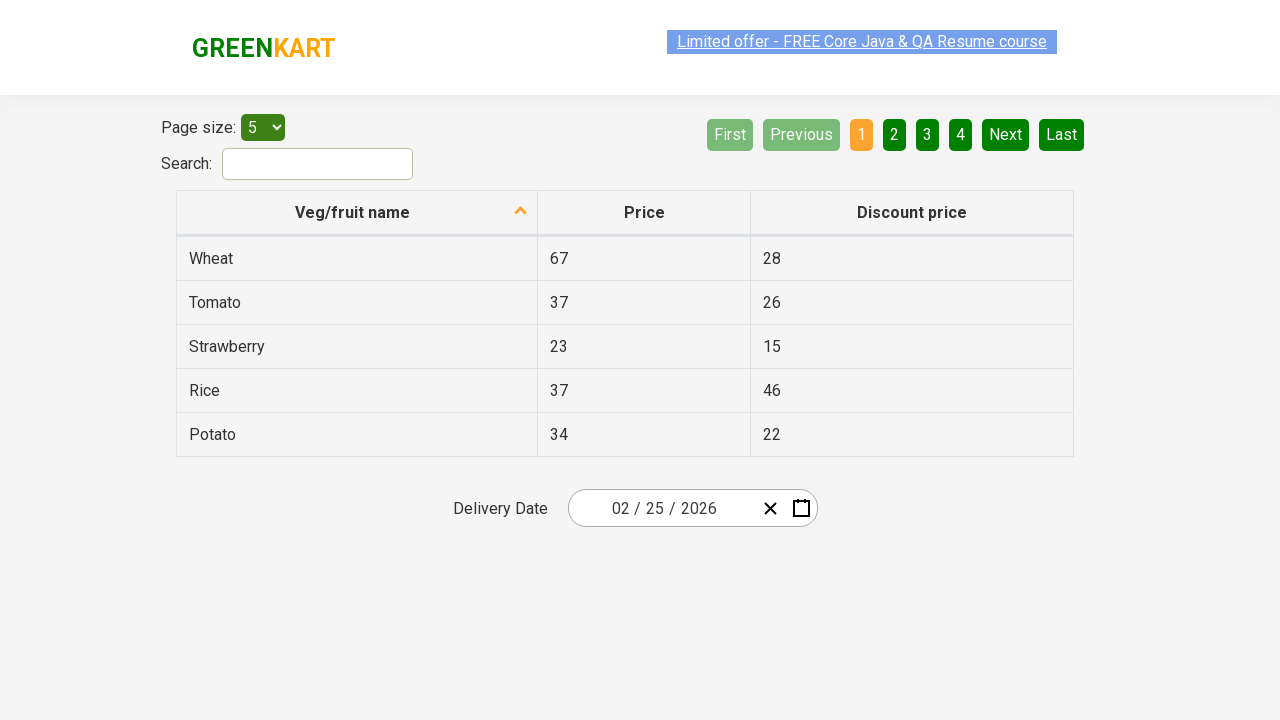

Entered 'Tomato' in the search field on input[type='search']
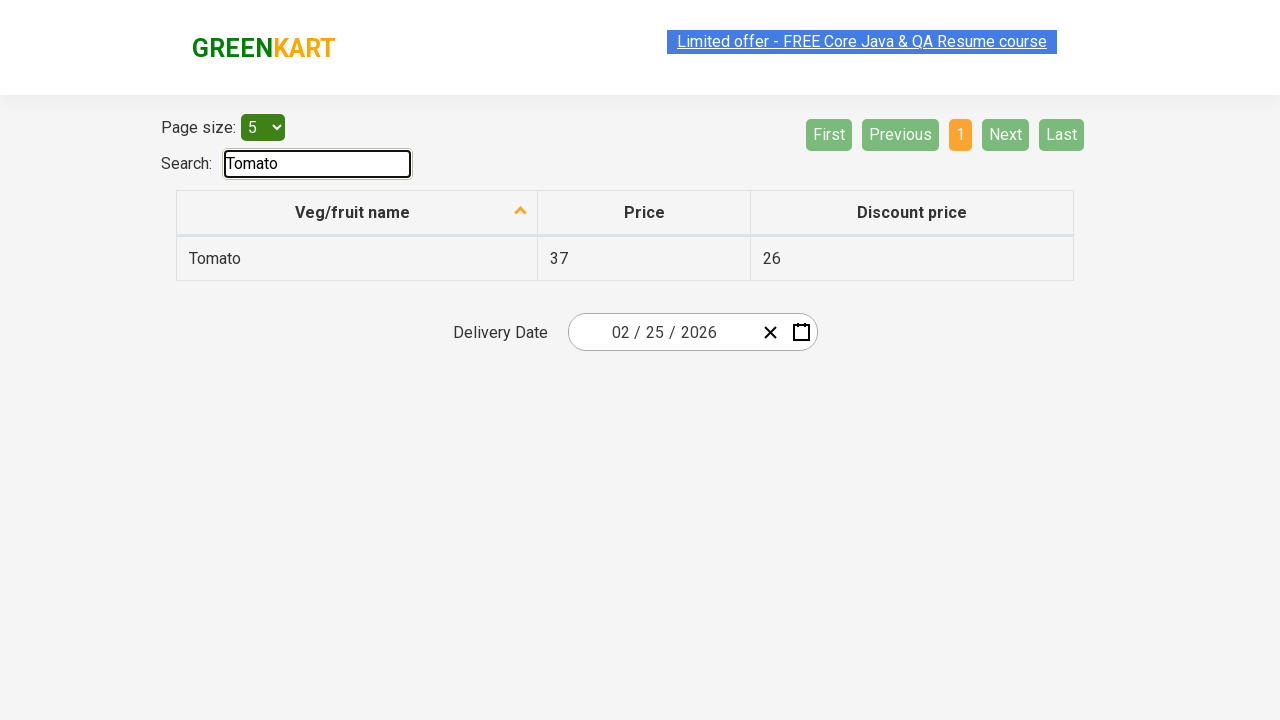

Table filtered to show results containing 'Tomato'
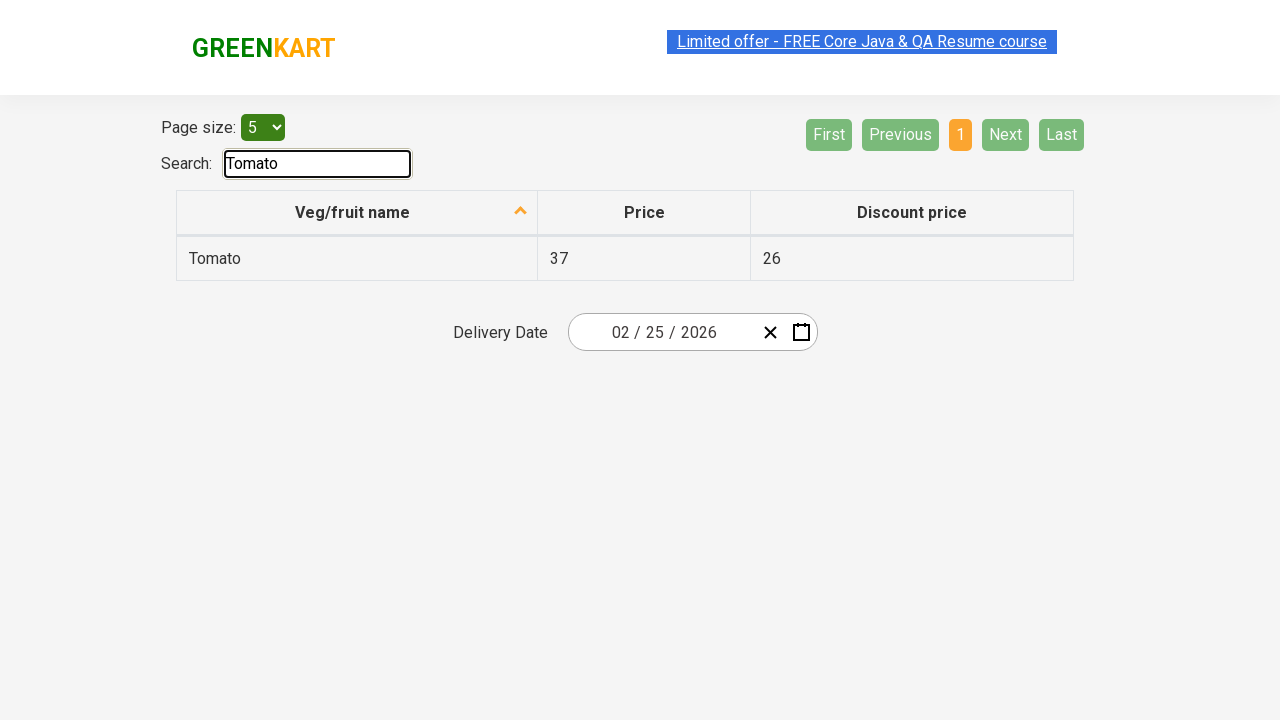

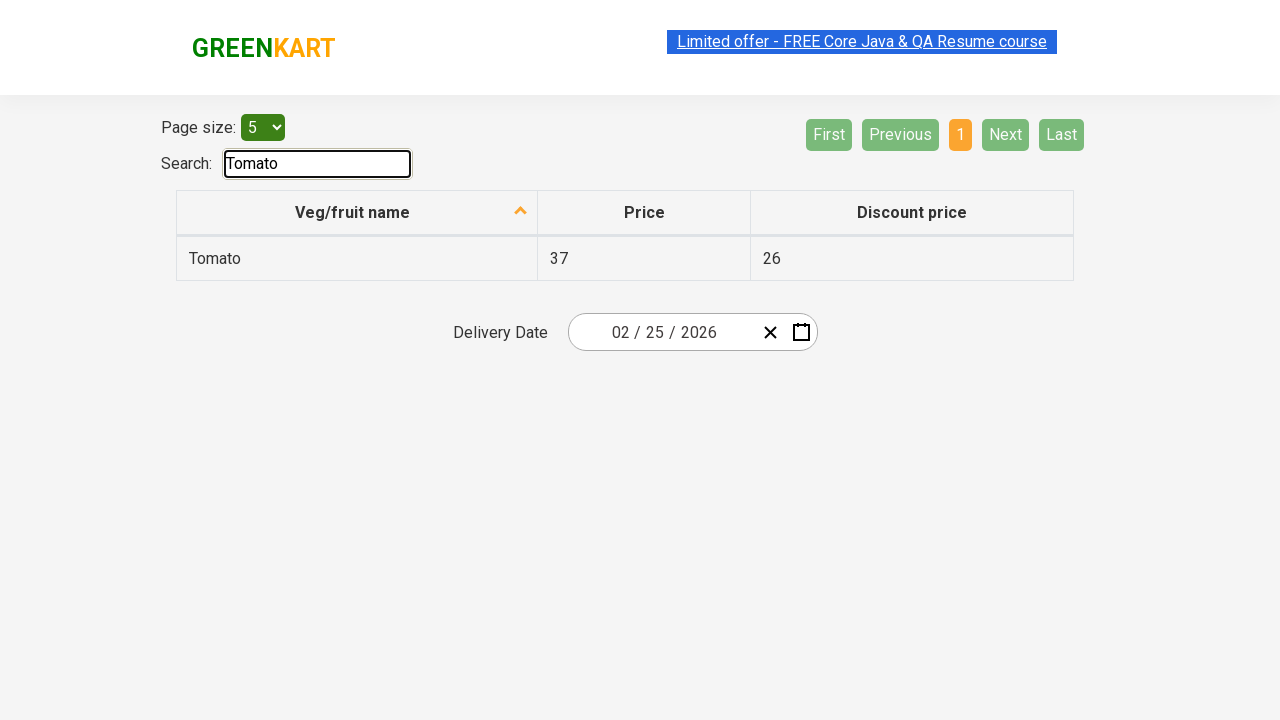